Tests checkbox handling by selecting all checkboxes on the page, then clicking them again (which unselects the already selected ones)

Starting URL: https://testautomationpractice.blogspot.com/

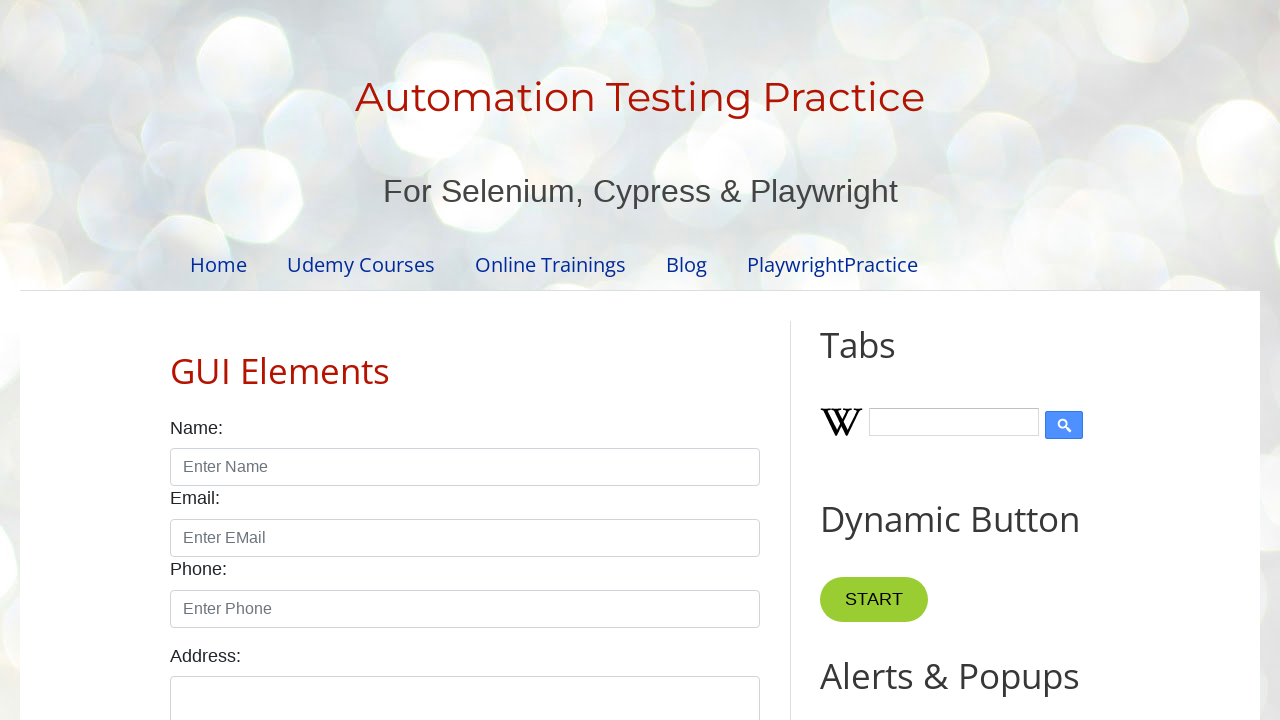

Located all checkboxes with class attribute on the page
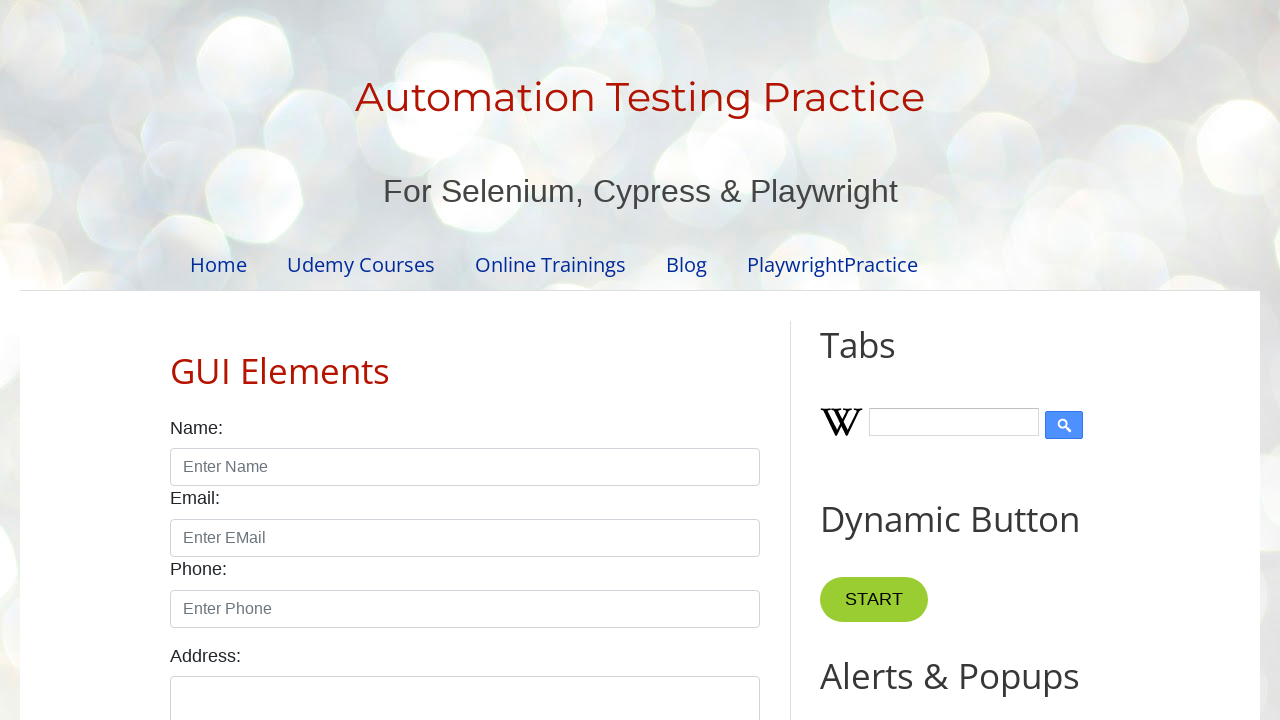

Clicked a checkbox to select it at (176, 360) on xpath=//input[@type='checkbox' and @class] >> nth=0
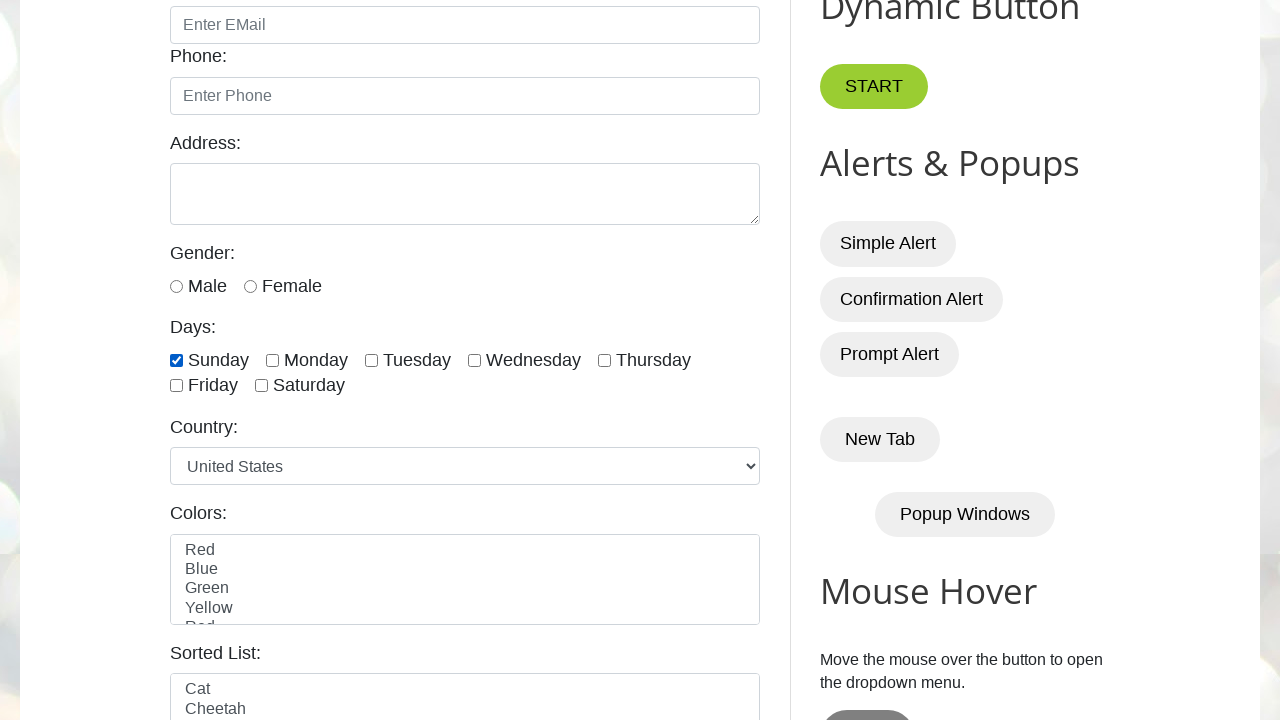

Clicked a checkbox to select it at (272, 360) on xpath=//input[@type='checkbox' and @class] >> nth=1
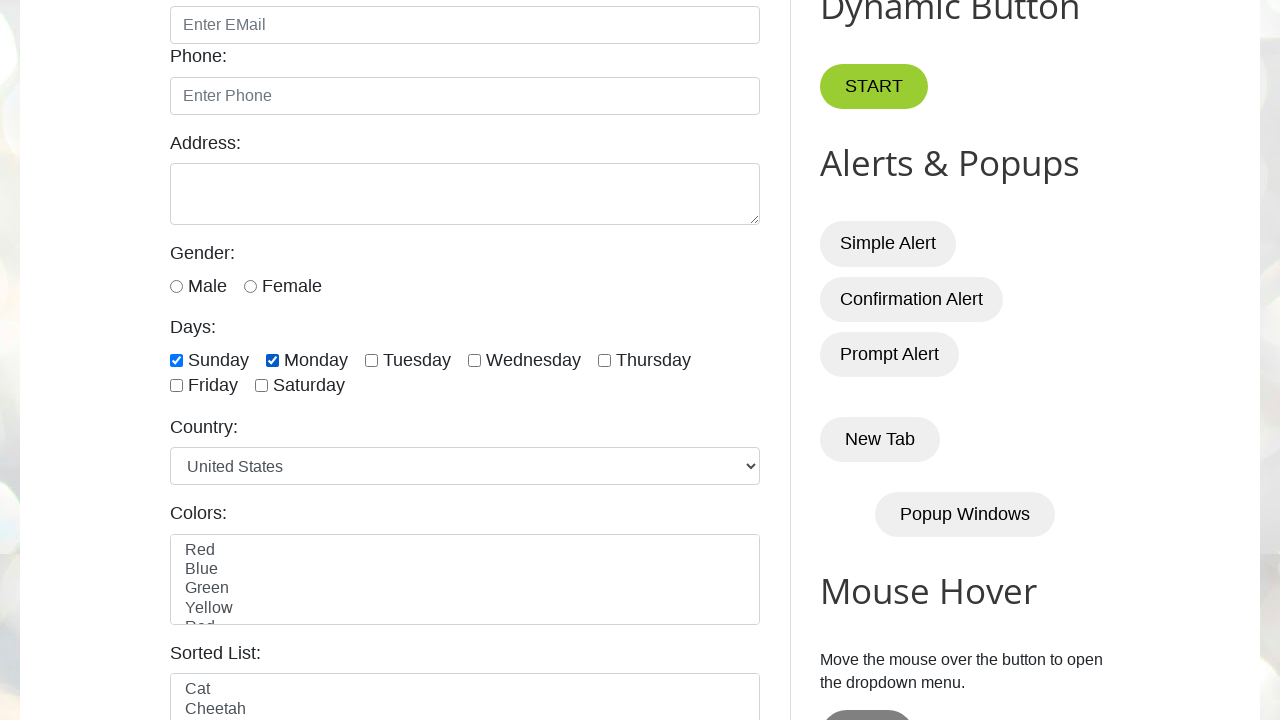

Clicked a checkbox to select it at (372, 360) on xpath=//input[@type='checkbox' and @class] >> nth=2
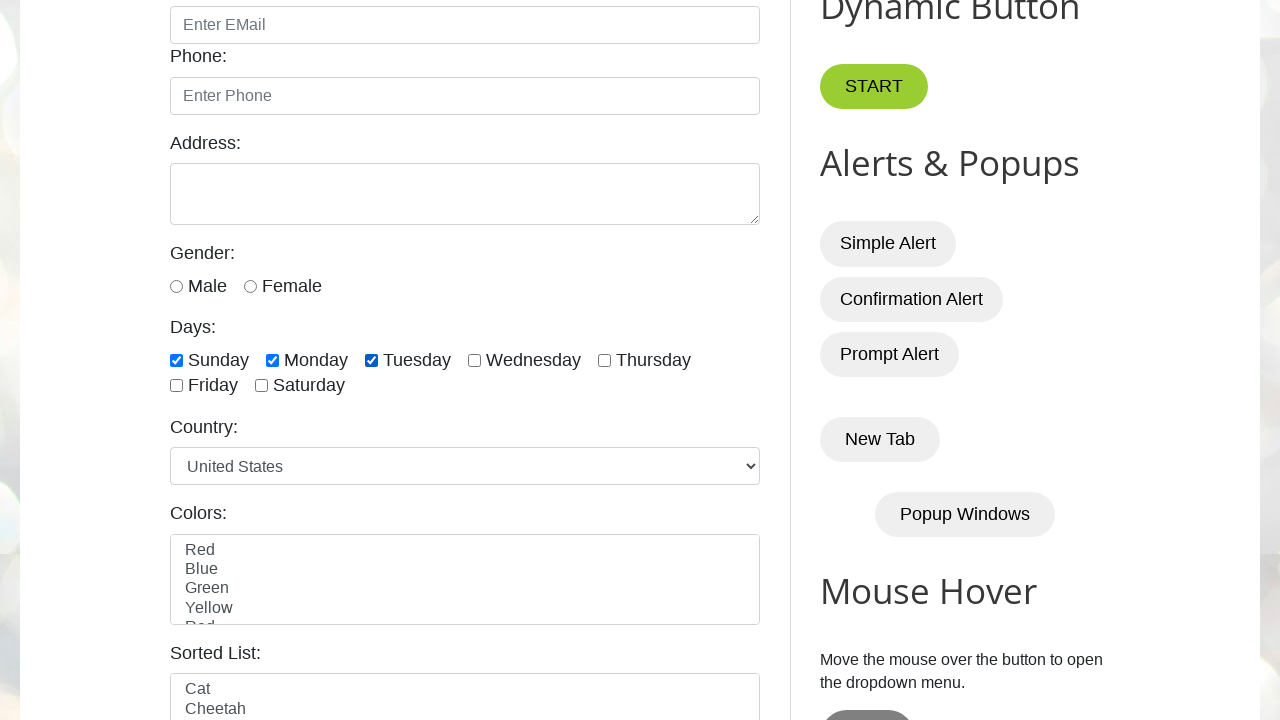

Clicked a checkbox to select it at (474, 360) on xpath=//input[@type='checkbox' and @class] >> nth=3
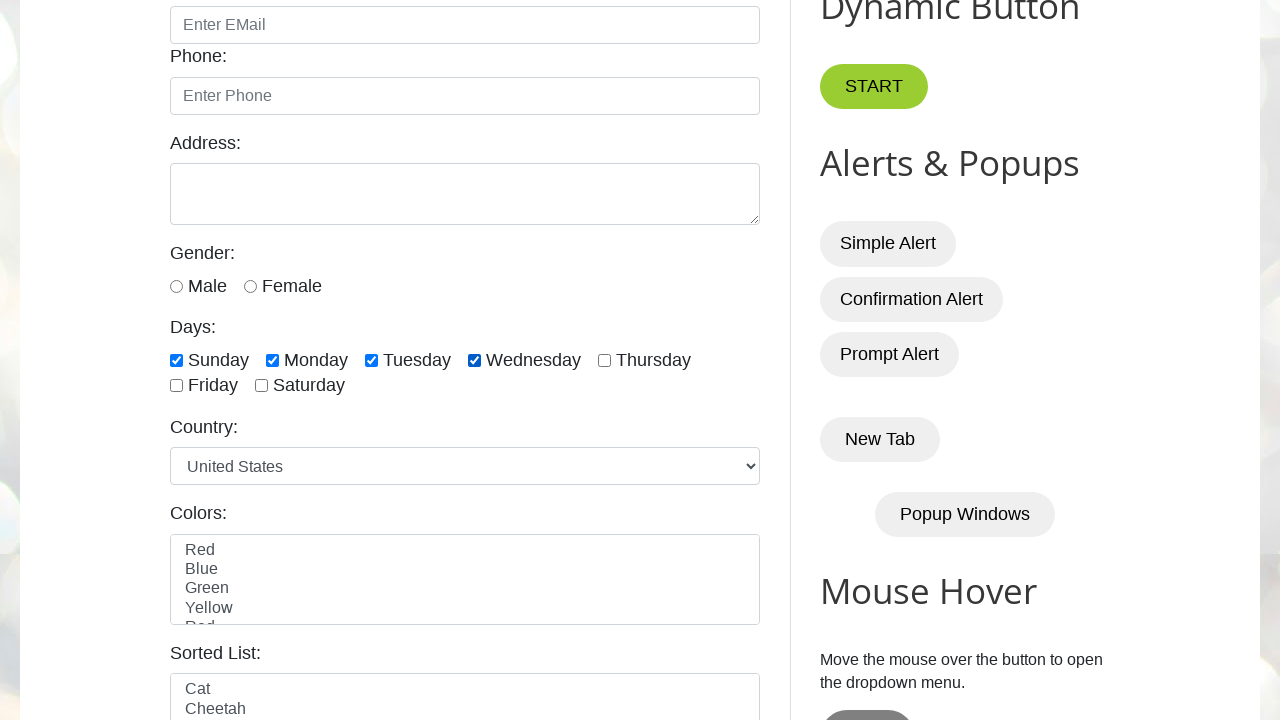

Clicked a checkbox to select it at (604, 360) on xpath=//input[@type='checkbox' and @class] >> nth=4
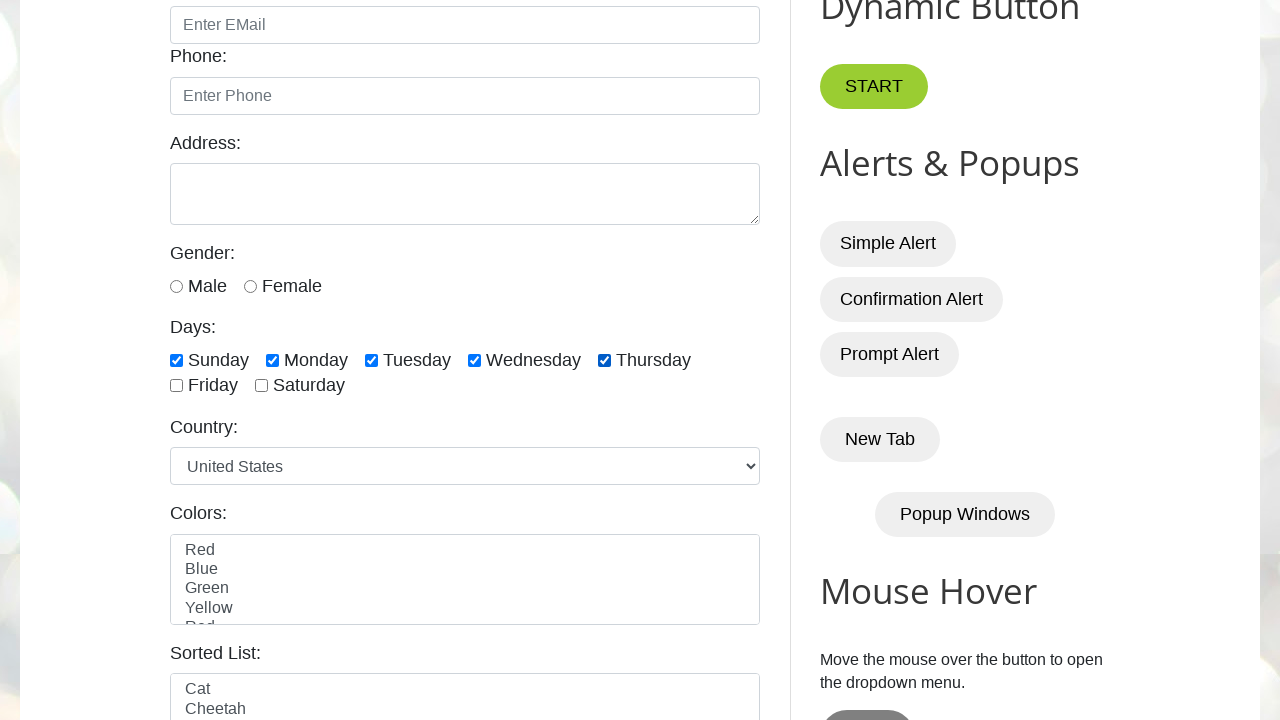

Clicked a checkbox to select it at (176, 386) on xpath=//input[@type='checkbox' and @class] >> nth=5
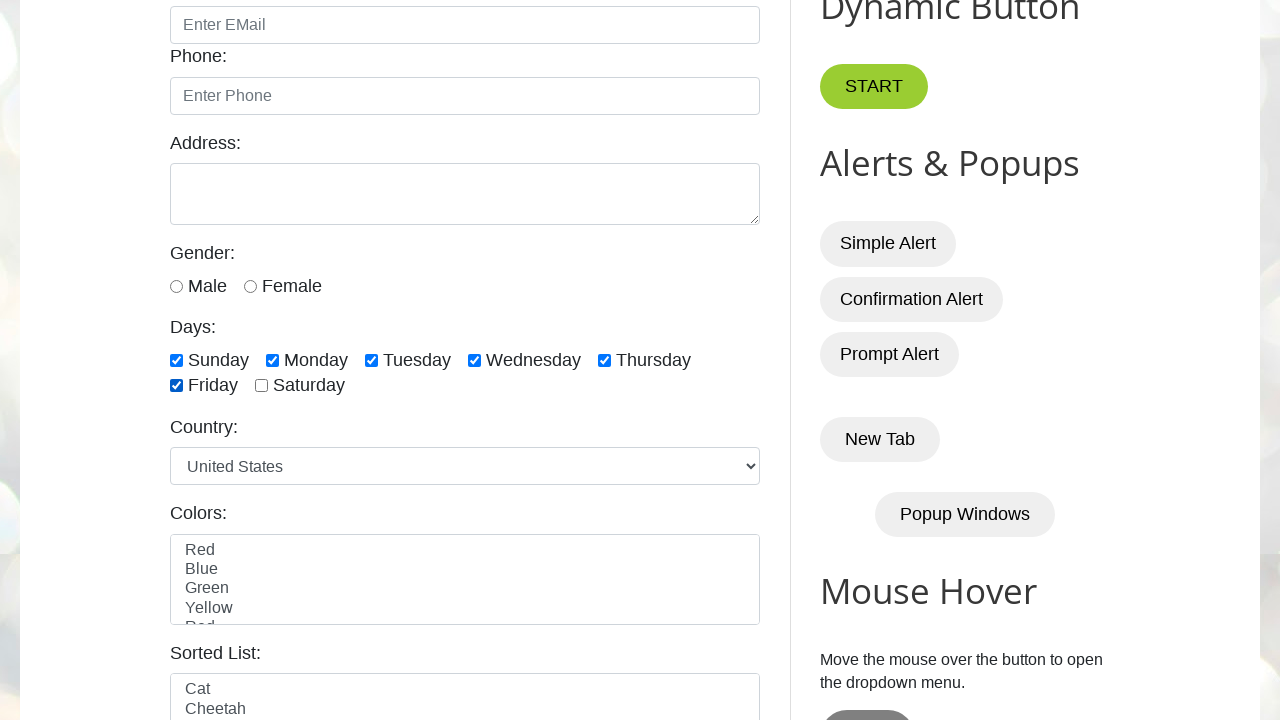

Clicked a checkbox to select it at (262, 386) on xpath=//input[@type='checkbox' and @class] >> nth=6
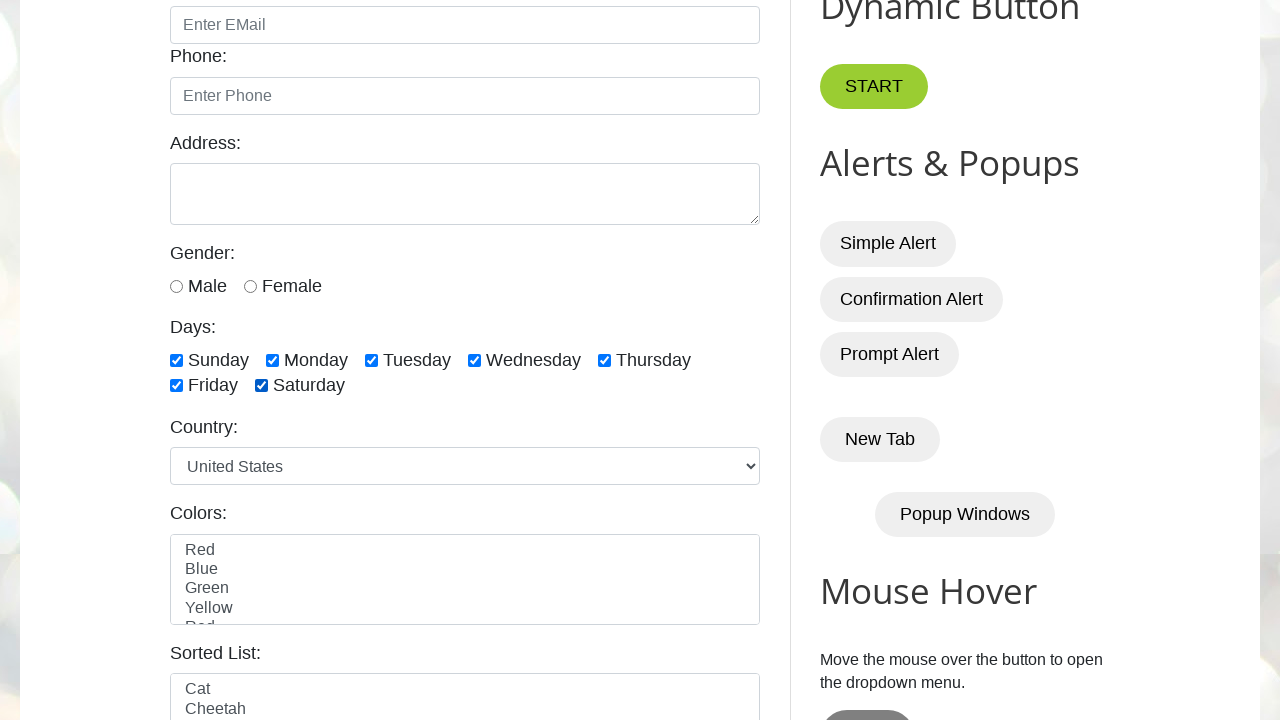

Clicked a checked checkbox to unselect it at (176, 360) on xpath=//input[@type='checkbox' and @class] >> nth=0
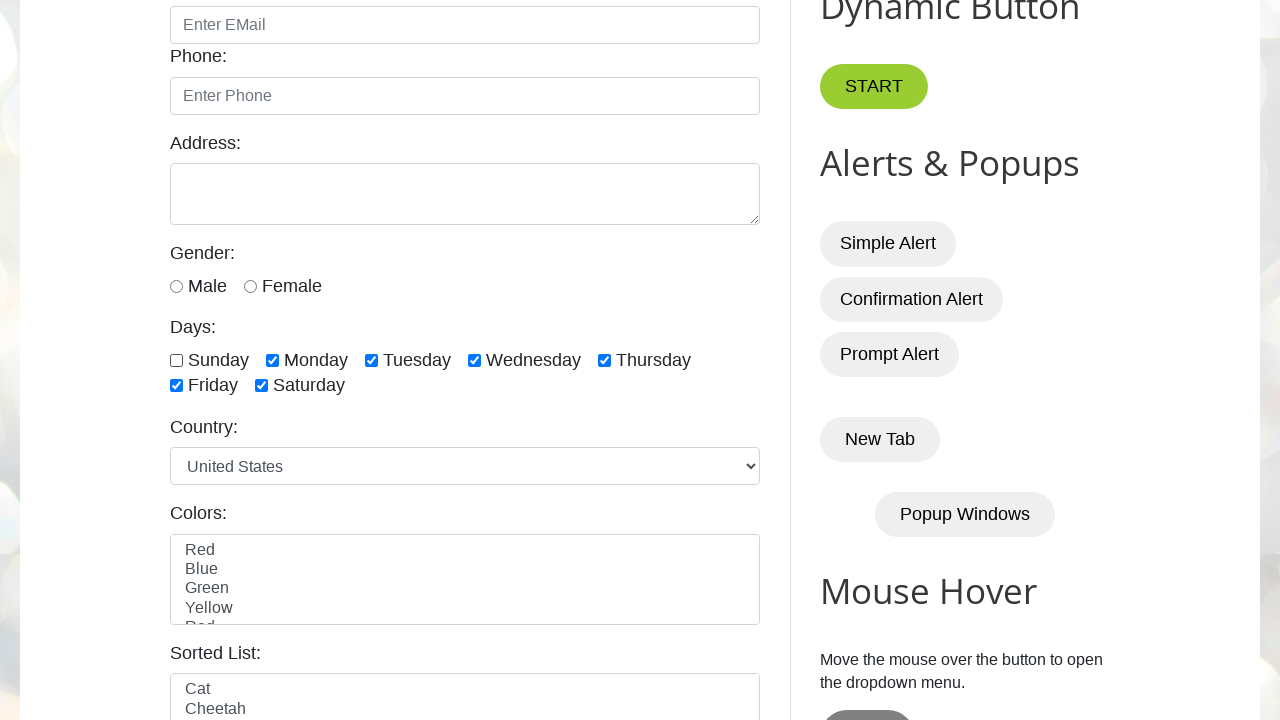

Clicked a checked checkbox to unselect it at (272, 360) on xpath=//input[@type='checkbox' and @class] >> nth=1
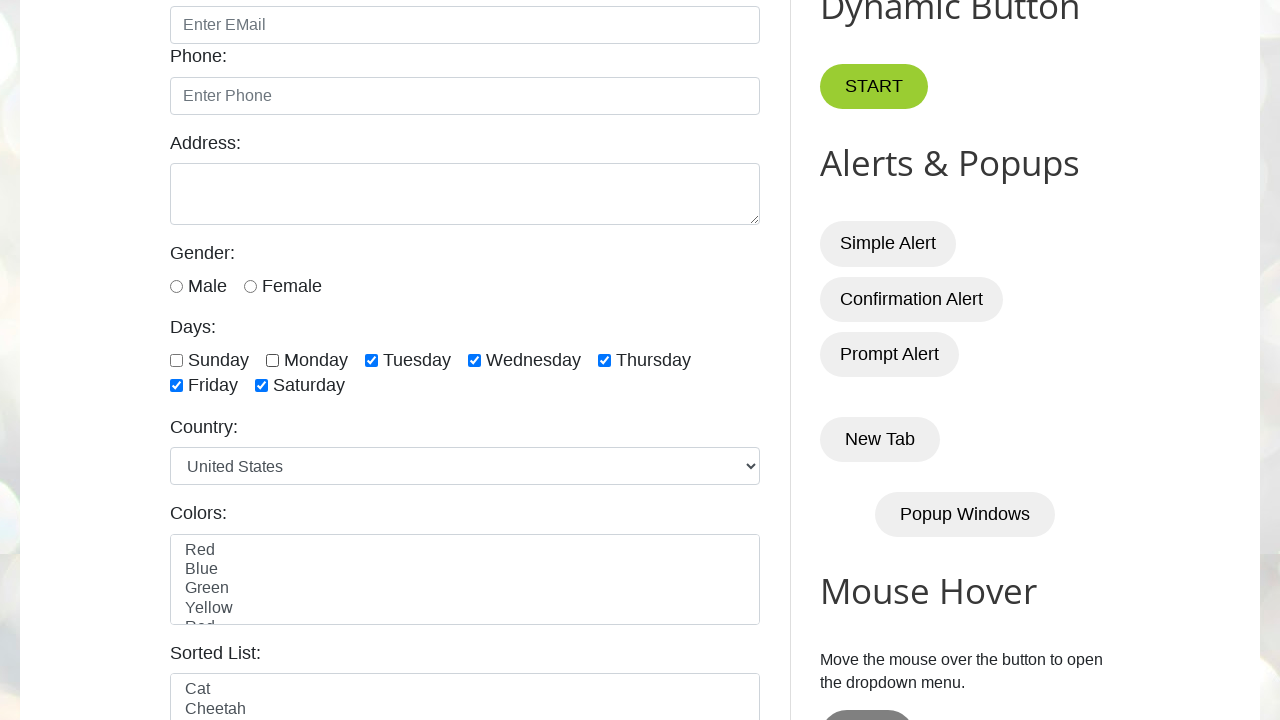

Clicked a checked checkbox to unselect it at (372, 360) on xpath=//input[@type='checkbox' and @class] >> nth=2
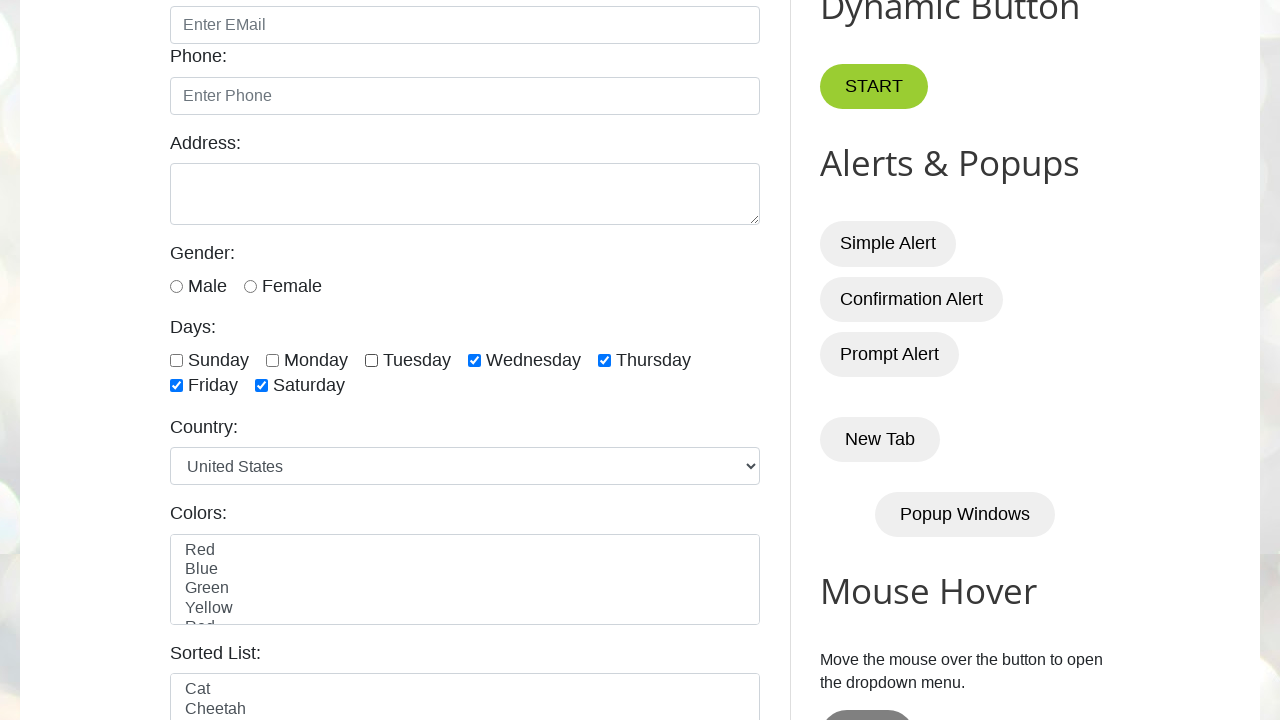

Clicked a checked checkbox to unselect it at (474, 360) on xpath=//input[@type='checkbox' and @class] >> nth=3
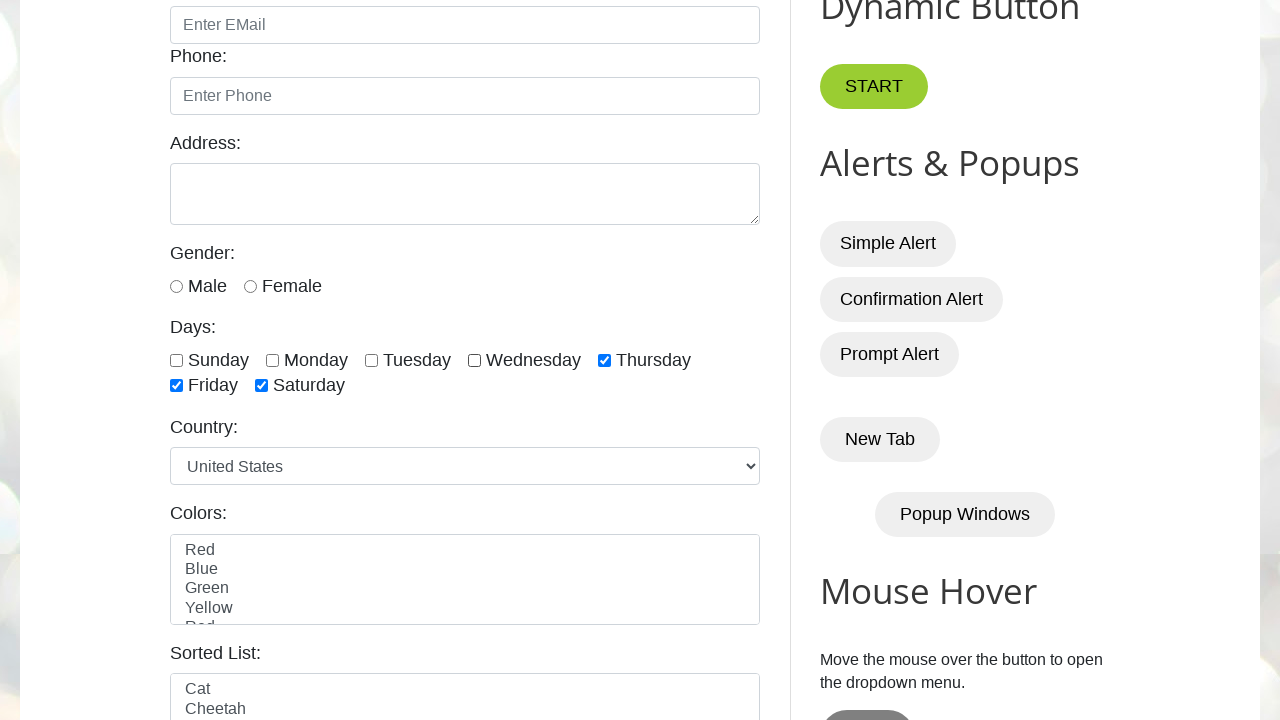

Clicked a checked checkbox to unselect it at (604, 360) on xpath=//input[@type='checkbox' and @class] >> nth=4
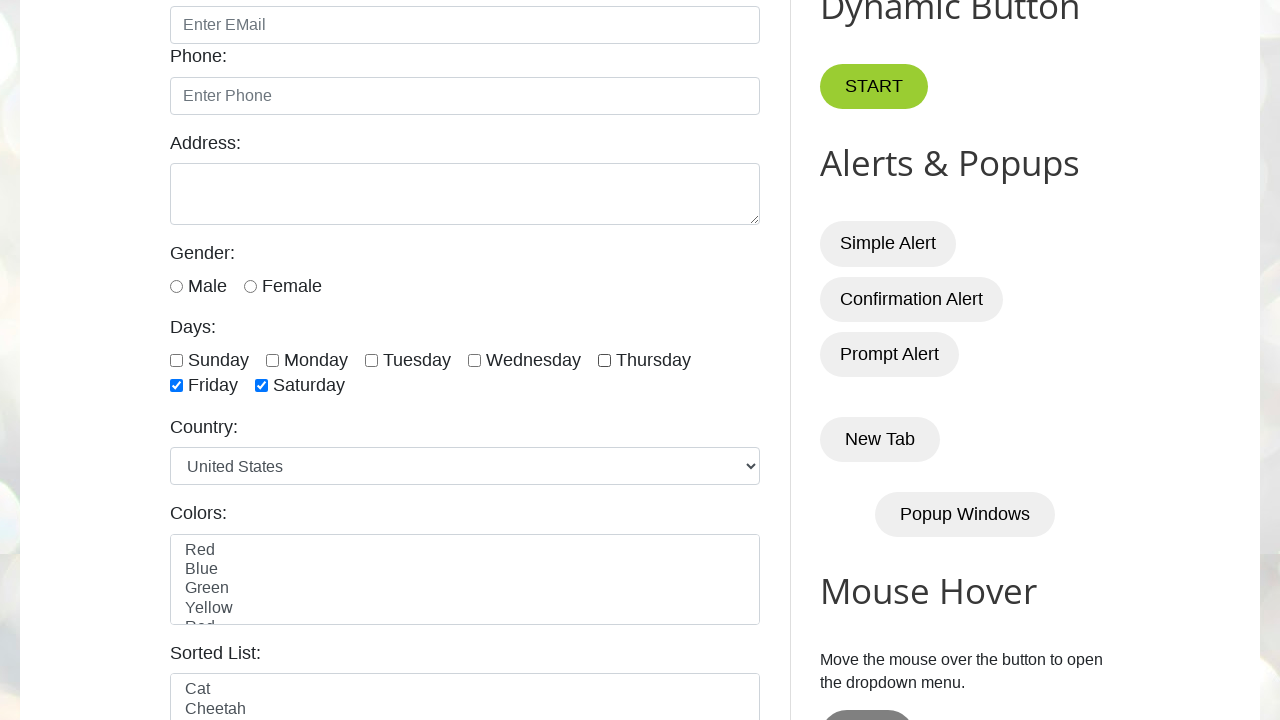

Clicked a checked checkbox to unselect it at (176, 386) on xpath=//input[@type='checkbox' and @class] >> nth=5
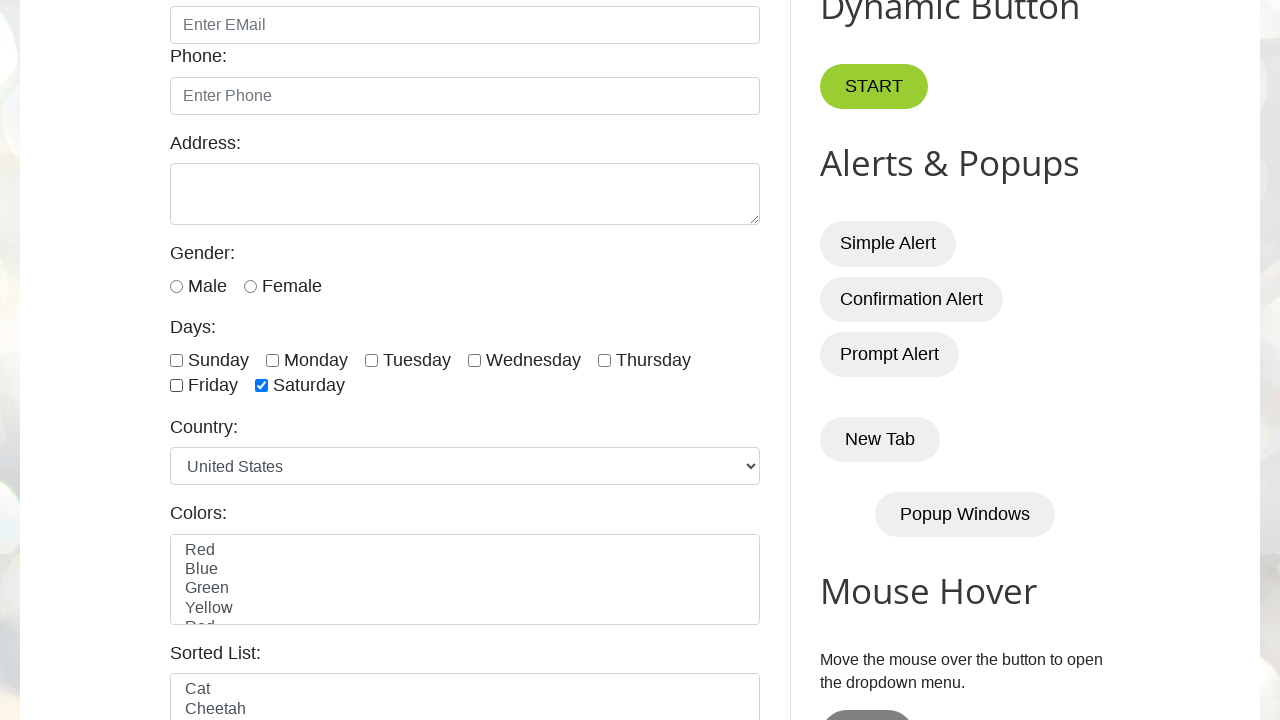

Clicked a checked checkbox to unselect it at (262, 386) on xpath=//input[@type='checkbox' and @class] >> nth=6
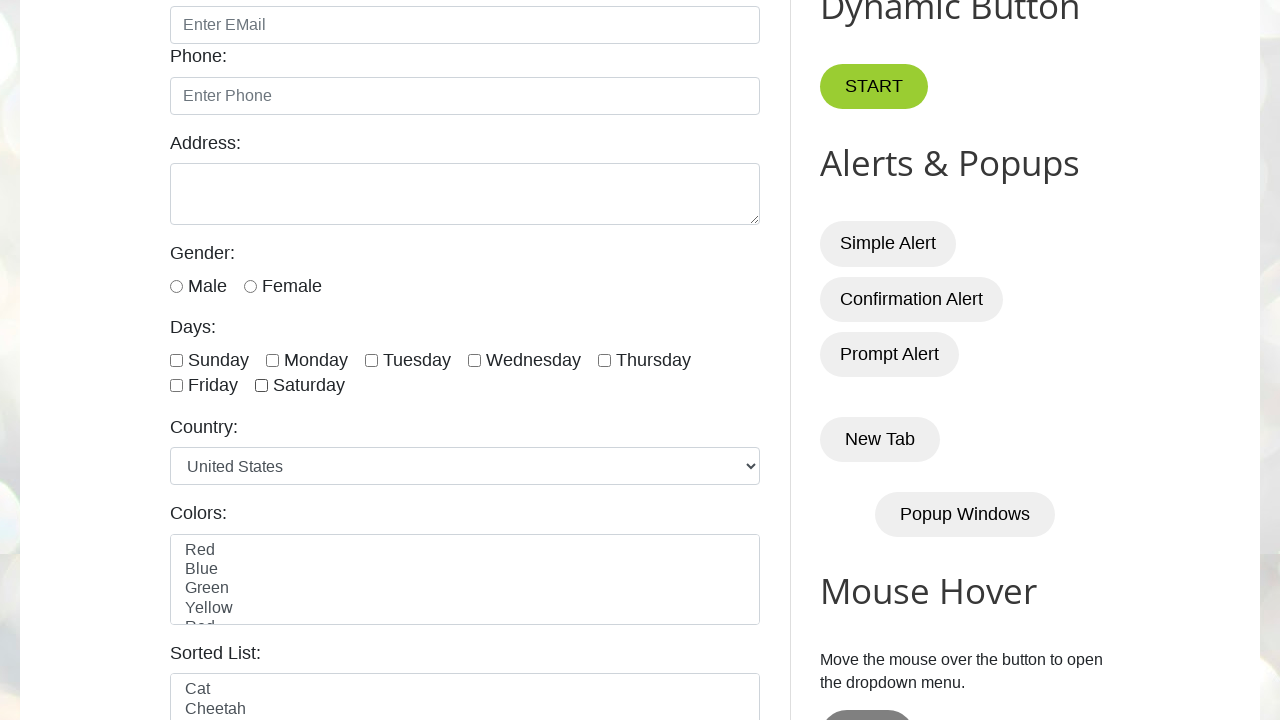

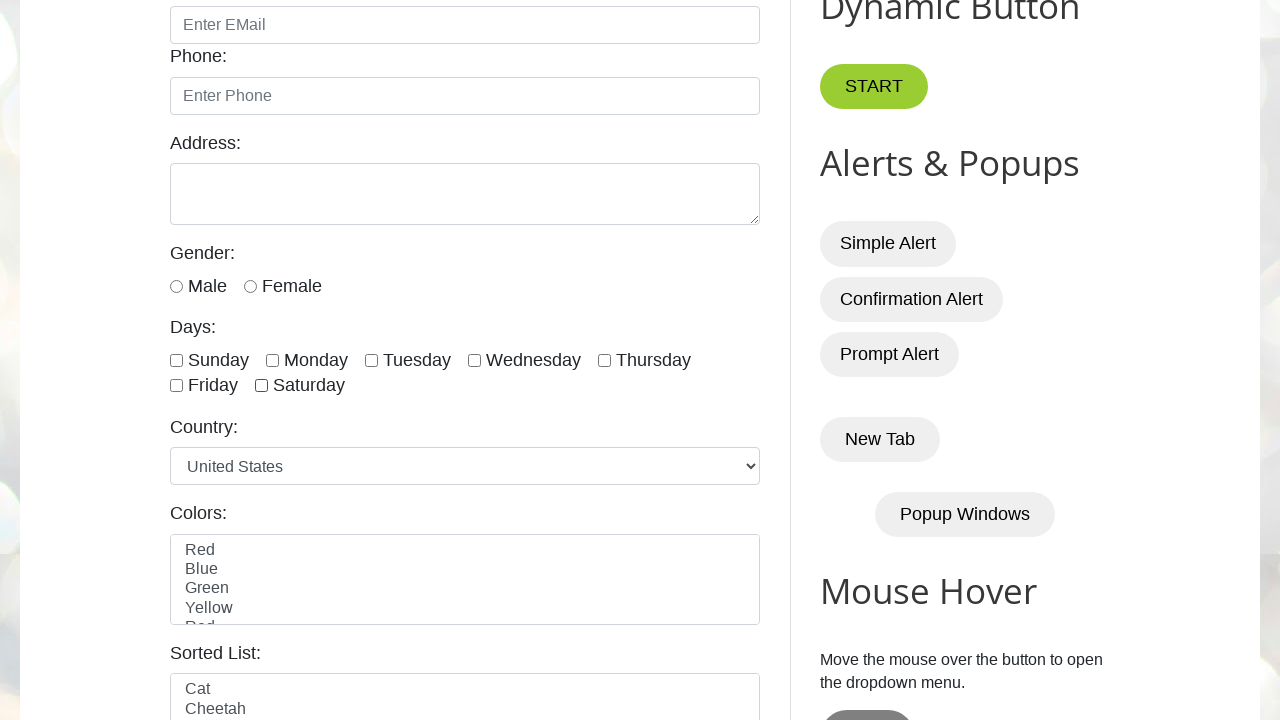